Tests dropdown selection functionality by selecting currency options using different methods (index, visible text, and value)

Starting URL: https://rahulshettyacademy.com/dropdownsPractise/

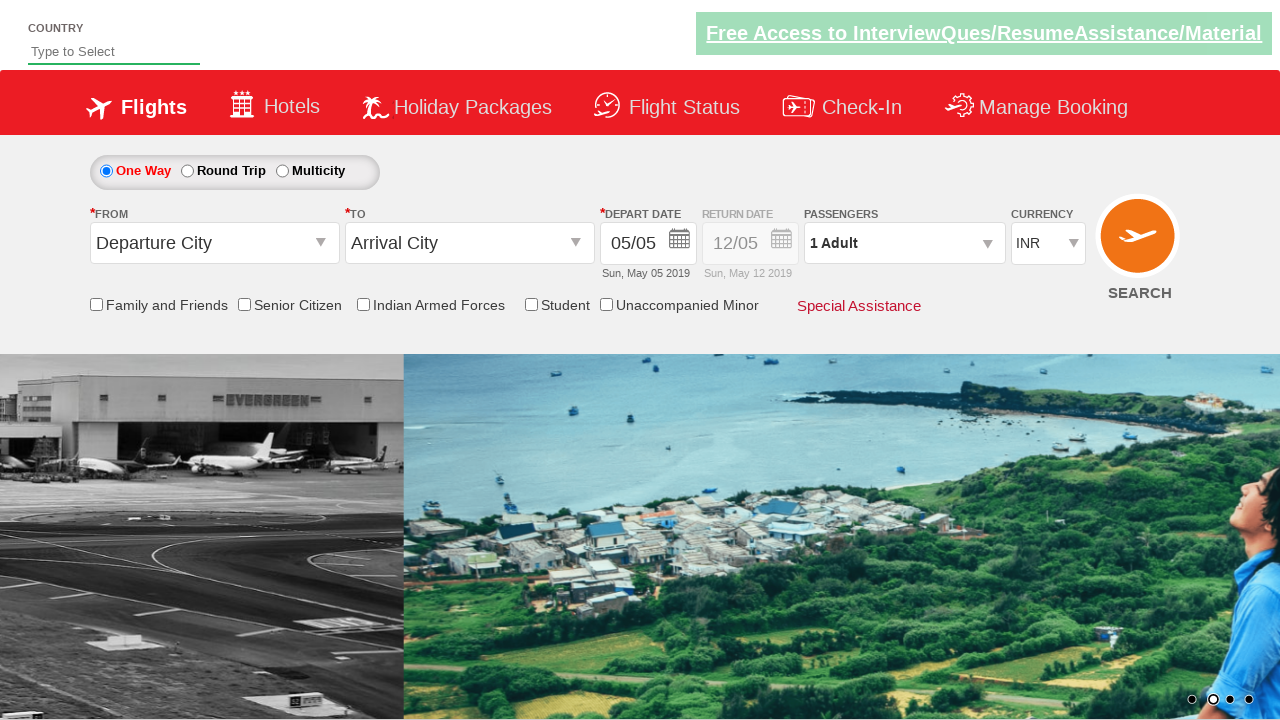

Selected USD currency option by index 3 from dropdown on #ctl00_mainContent_DropDownListCurrency
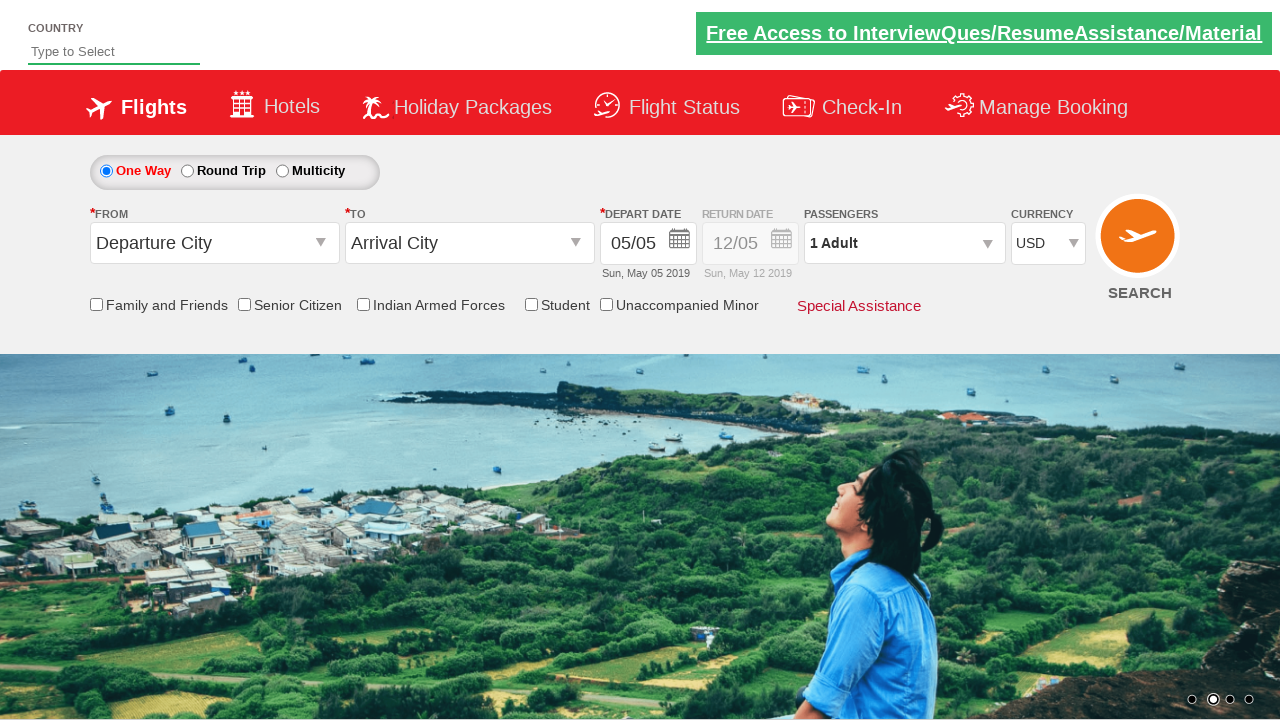

Selected AED currency option by visible text from dropdown on #ctl00_mainContent_DropDownListCurrency
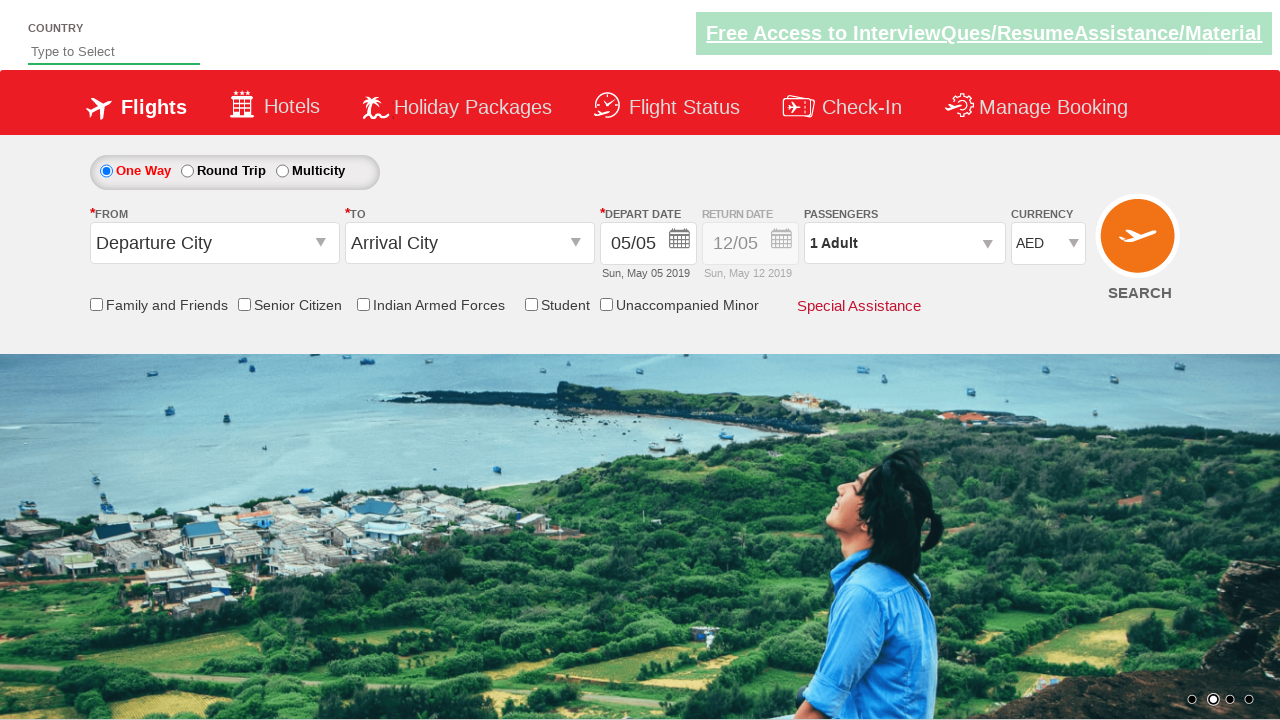

Selected INR currency option by value from dropdown on #ctl00_mainContent_DropDownListCurrency
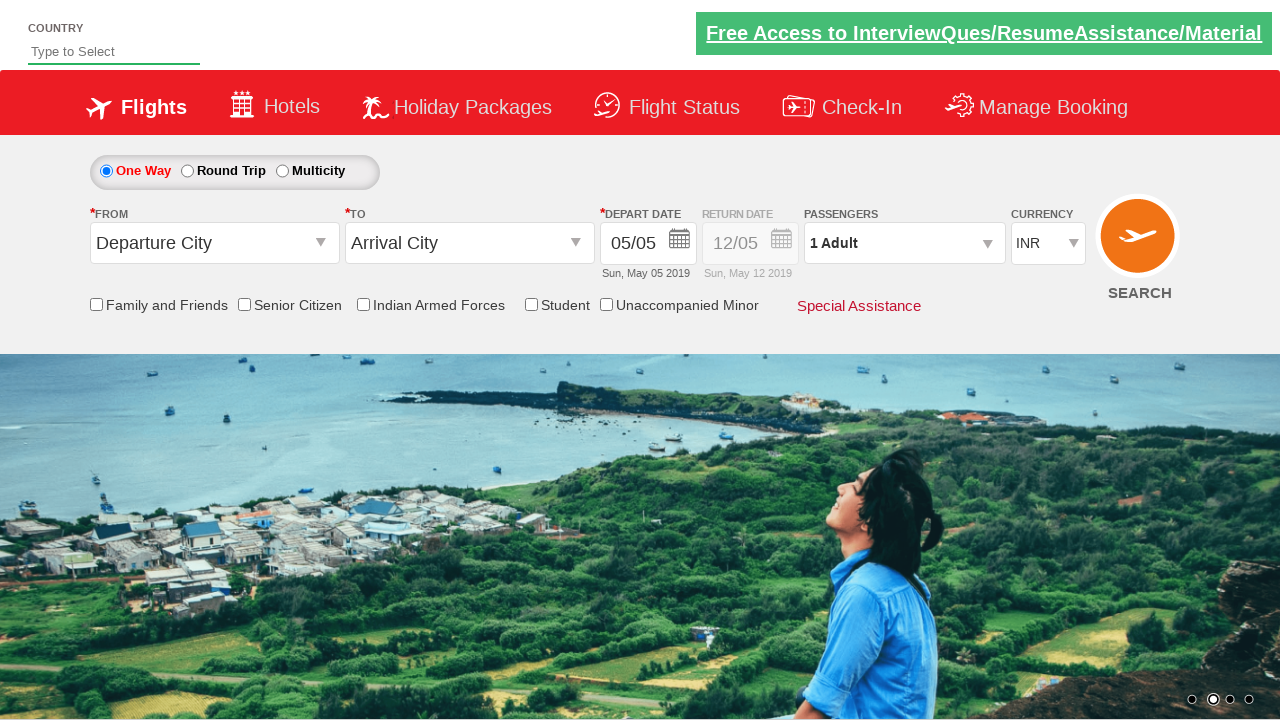

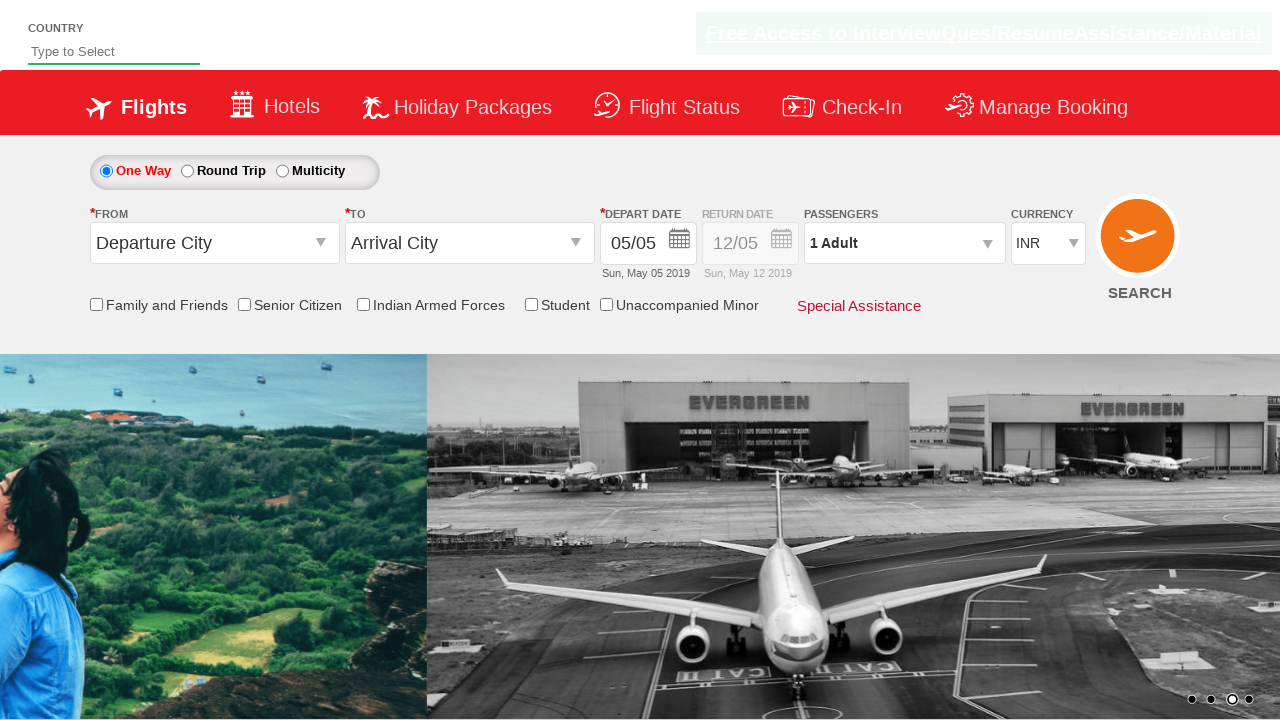